Tests that the total price is calculated correctly when adding the same product to cart twice, verifying the displayed total matches the expected sum.

Starting URL: https://www.demoblaze.com/

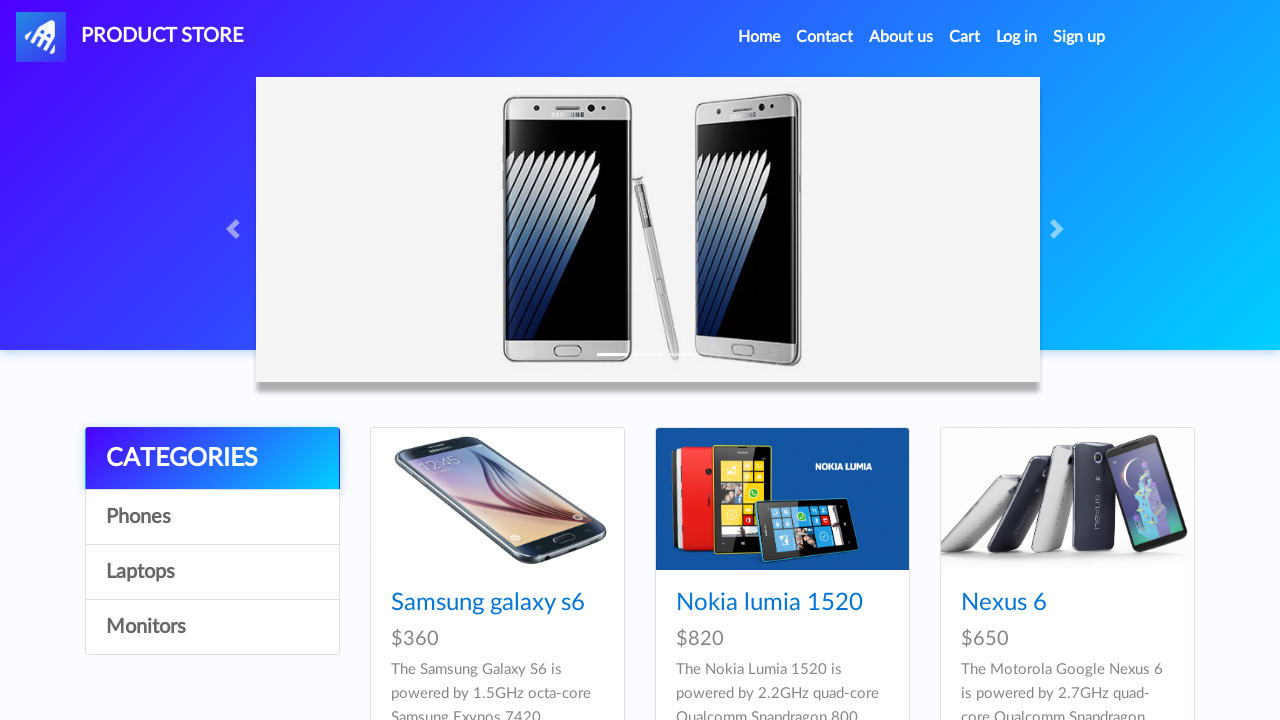

Clicked on home/index link to navigate to homepage at (759, 37) on a.nav-link[href='index.html']
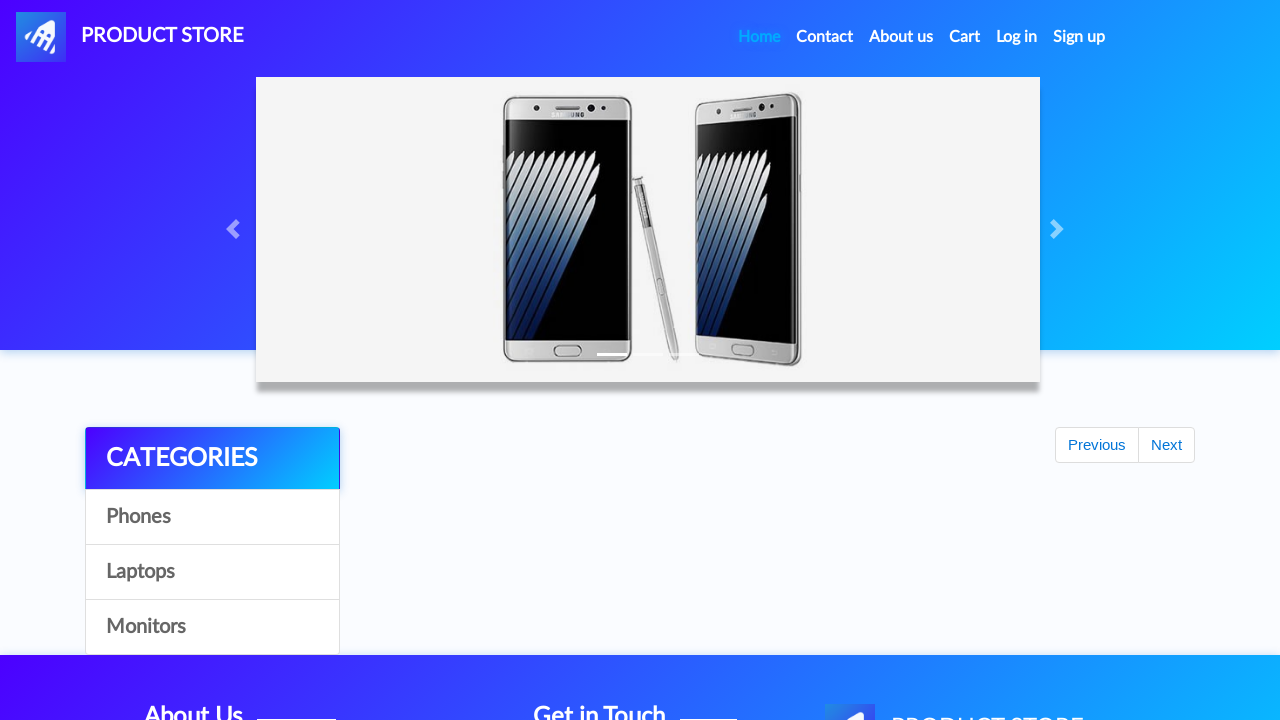

Waited for Phones category to appear
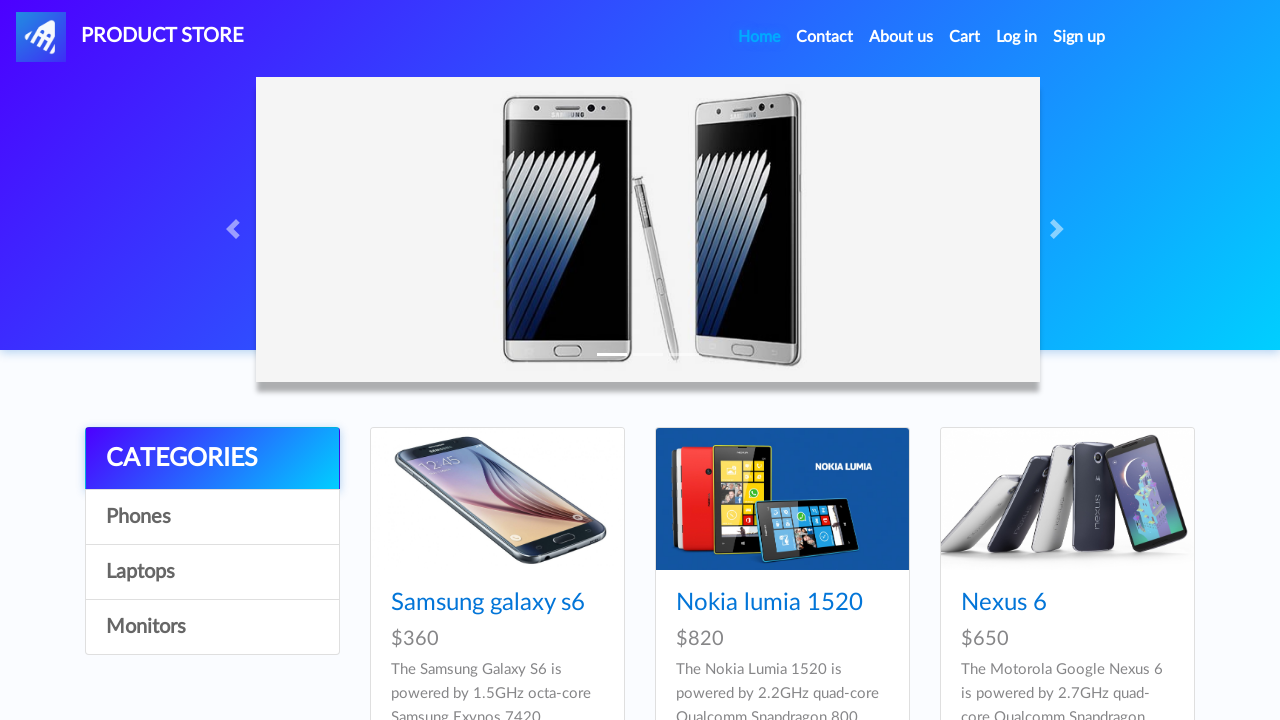

Clicked on Phones category at (212, 517) on text=Phones
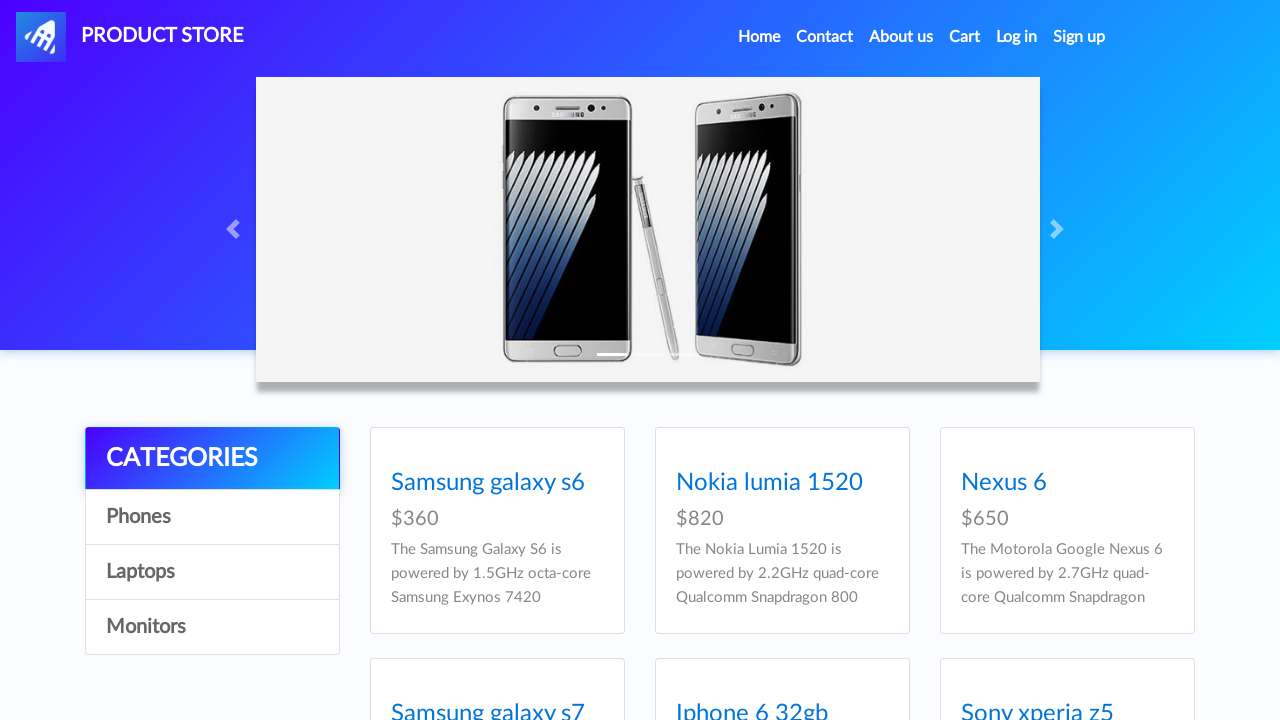

Waited for product 'Samsung galaxy s6' to appear
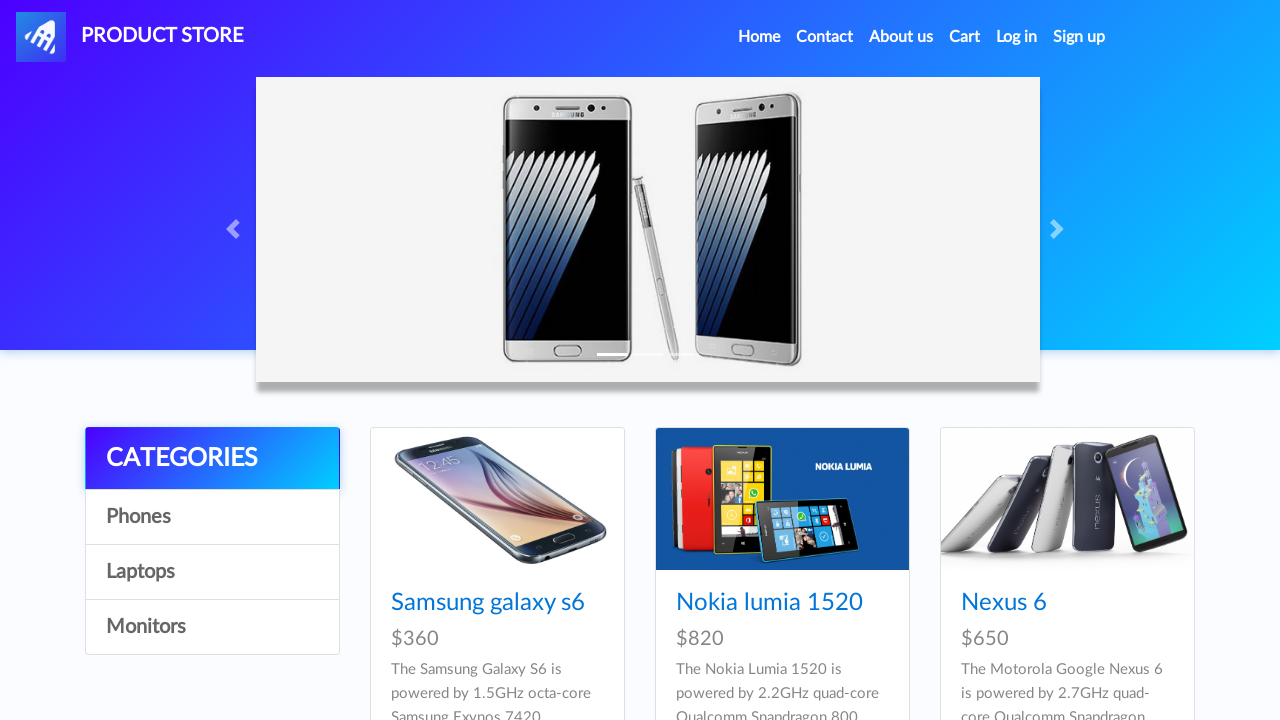

Clicked on product 'Samsung galaxy s6' at (488, 603) on .hrefch:has-text('Samsung galaxy s6')
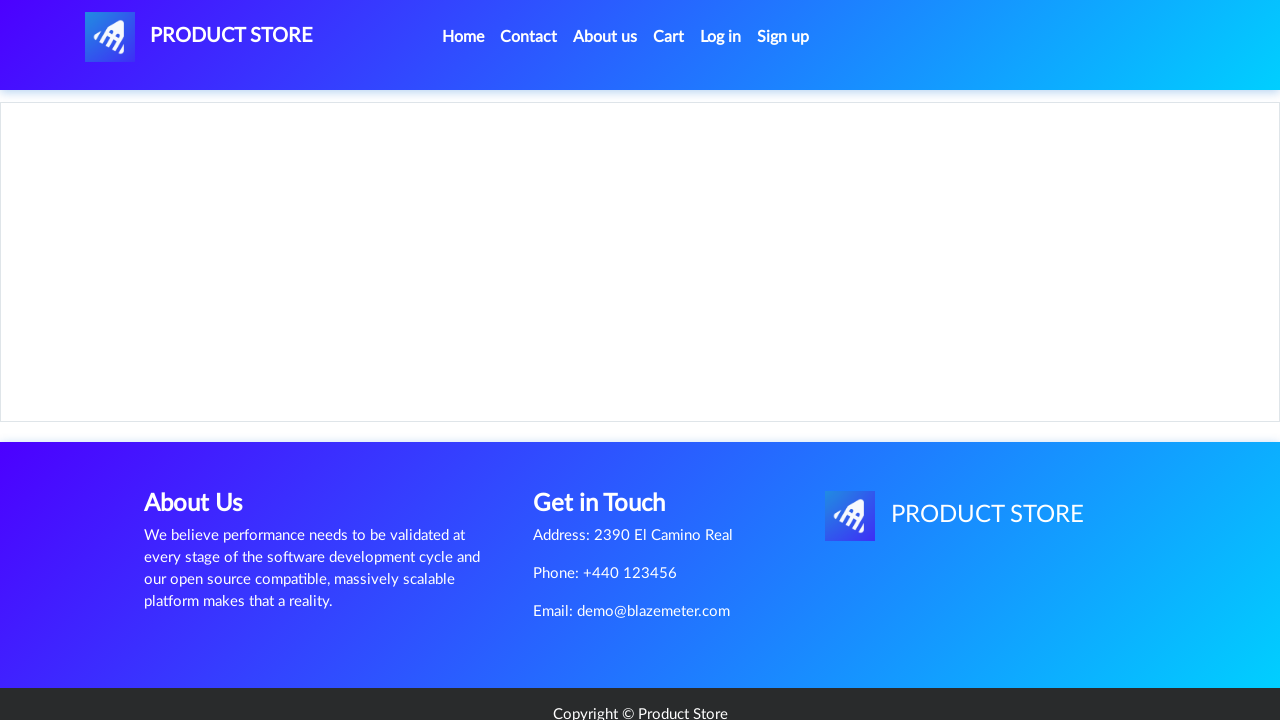

Waited for Add to cart button to appear
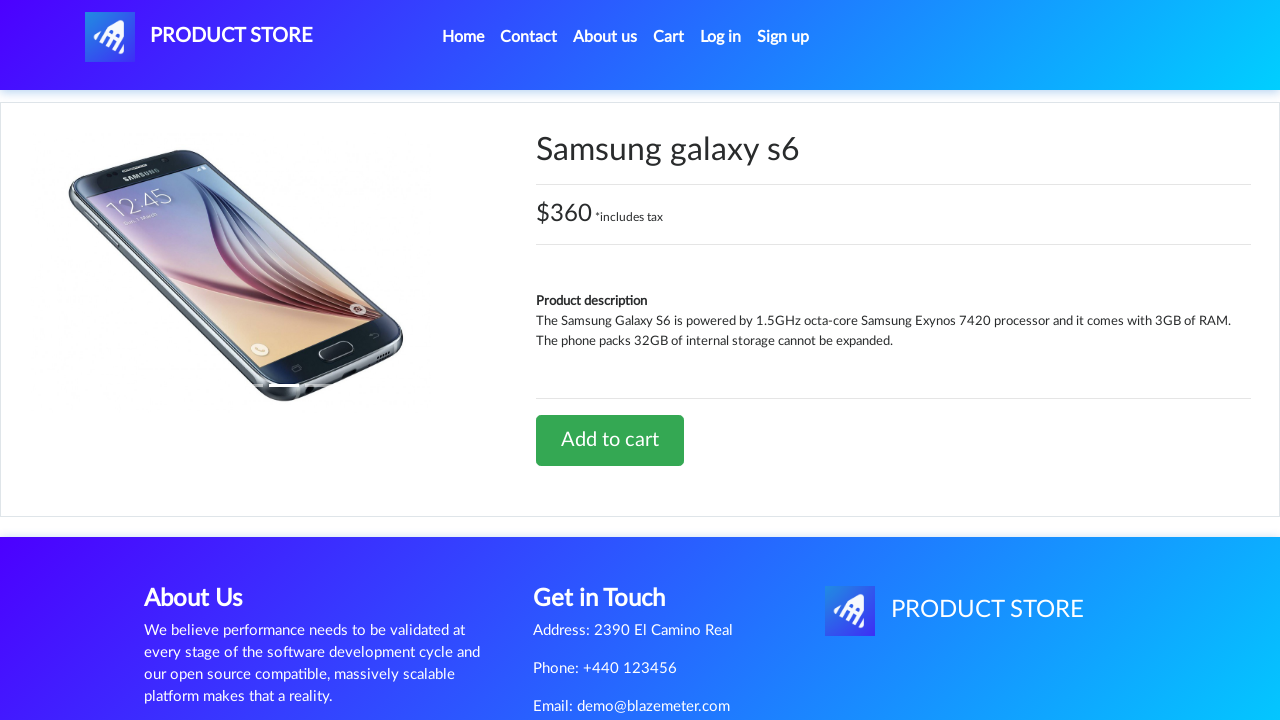

Clicked Add to cart button (first time) at (610, 440) on a.btn.btn-success.btn-lg
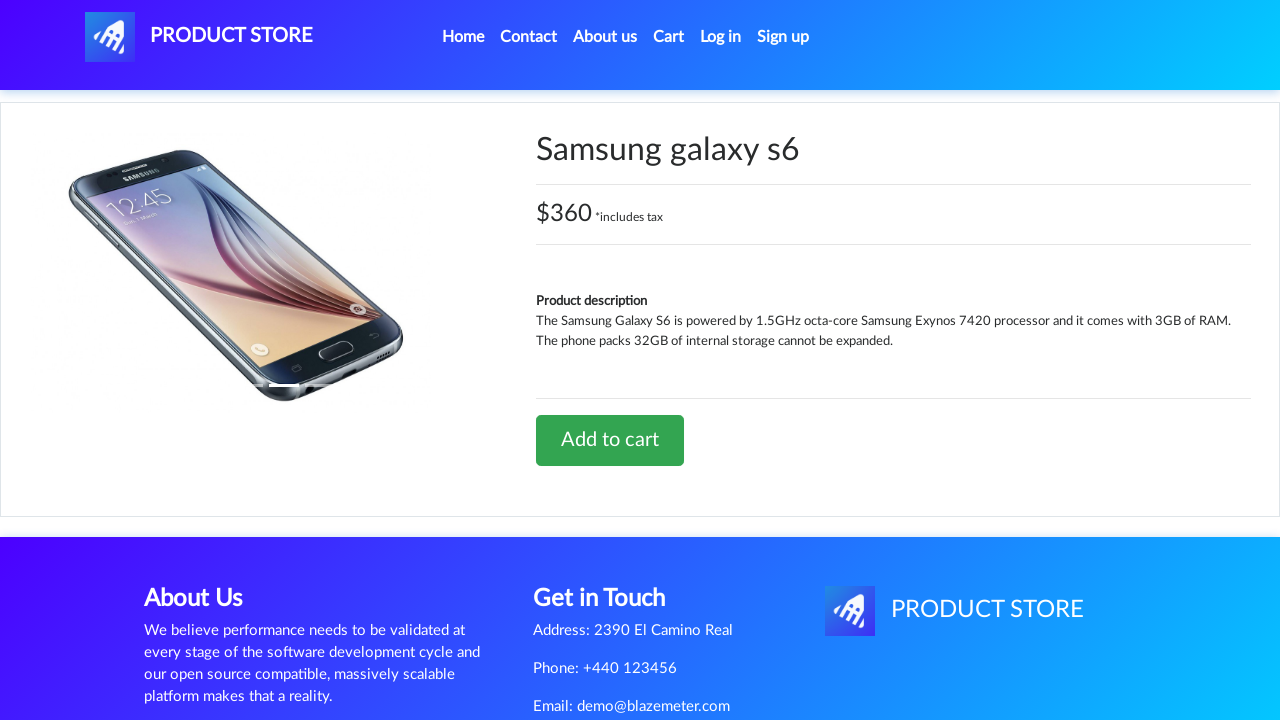

Handled first add to cart alert and waited
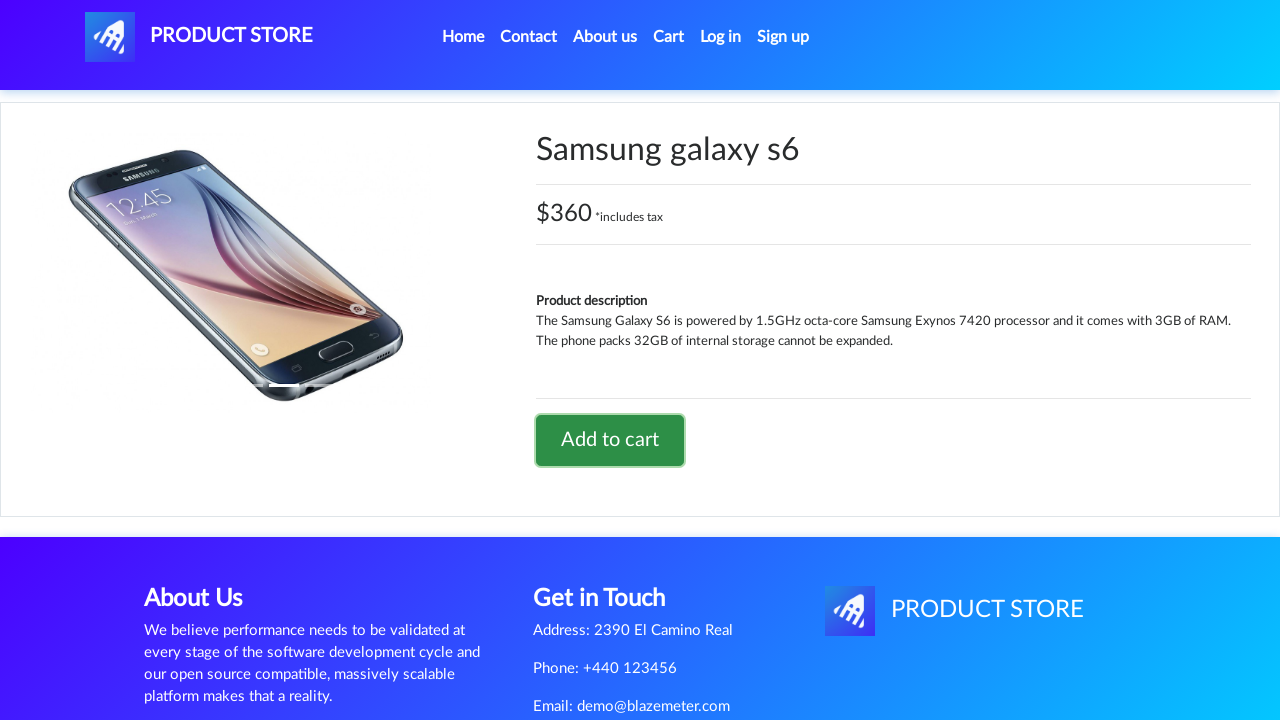

Clicked Add to cart button (second time) at (610, 440) on a.btn.btn-success.btn-lg
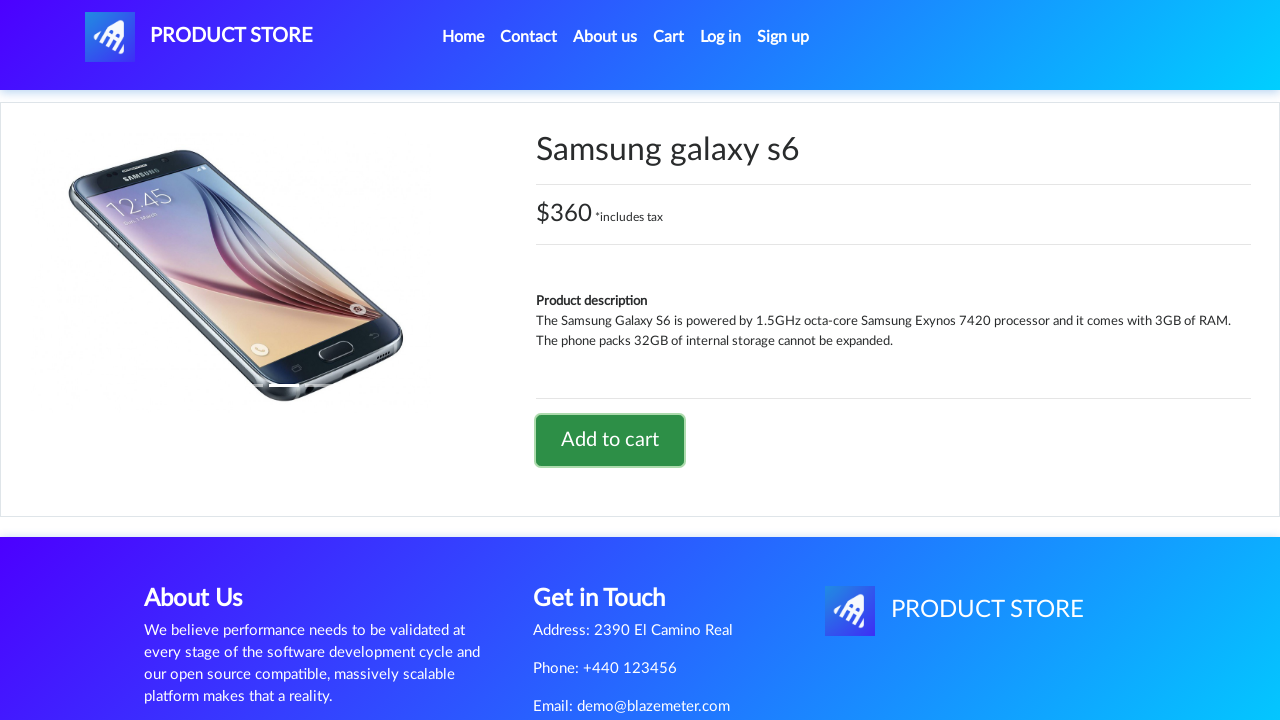

Waited after second add to cart
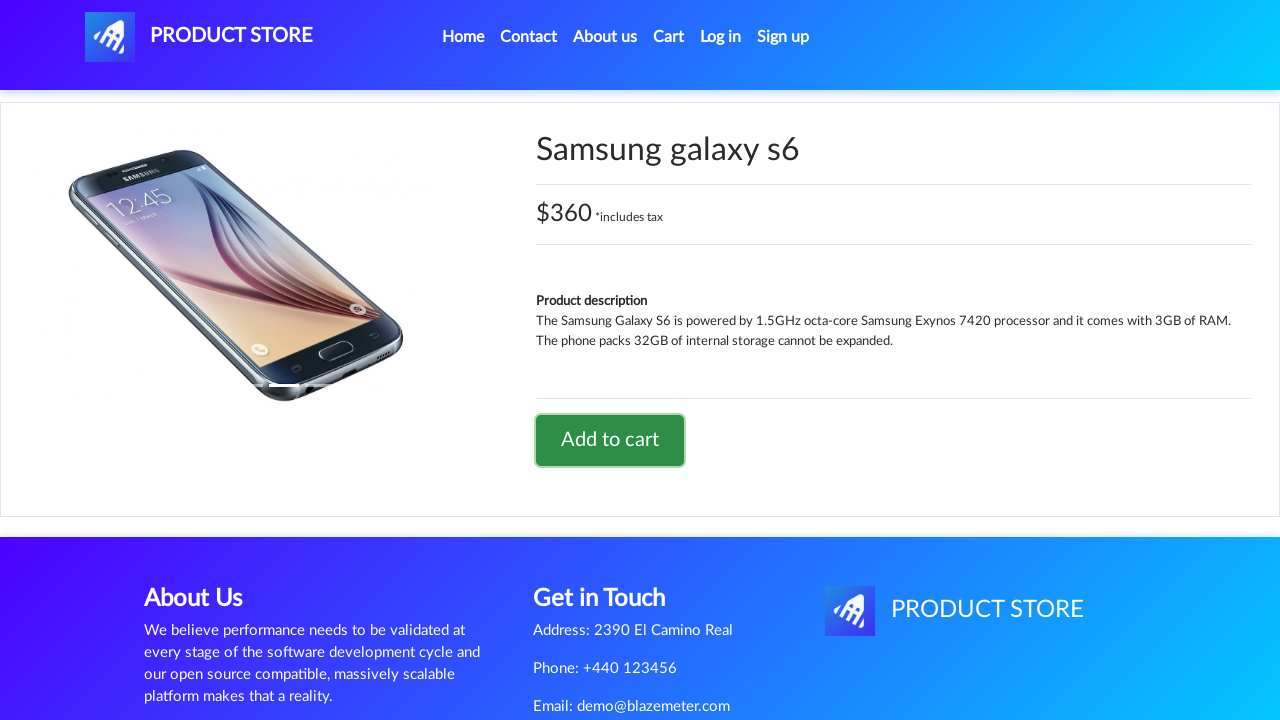

Clicked on cart link to navigate to cart page at (669, 37) on #cartur
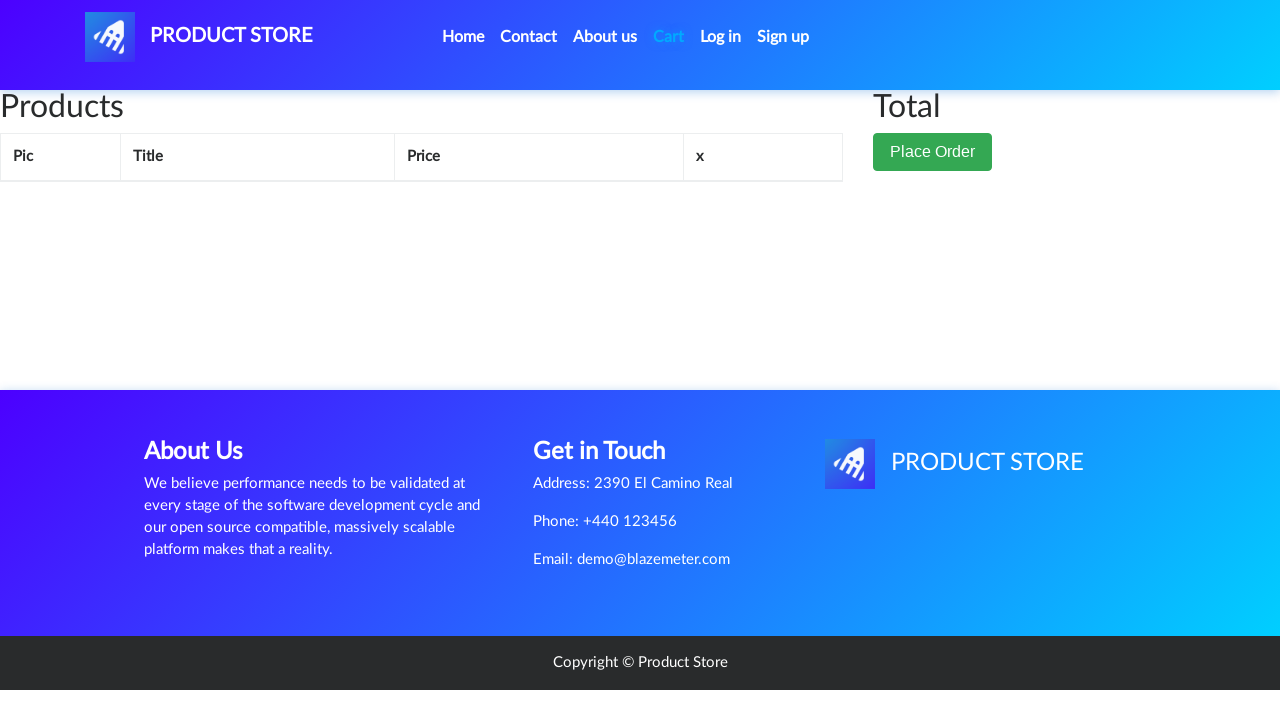

Waited for product 'Samsung galaxy s6' to appear in cart
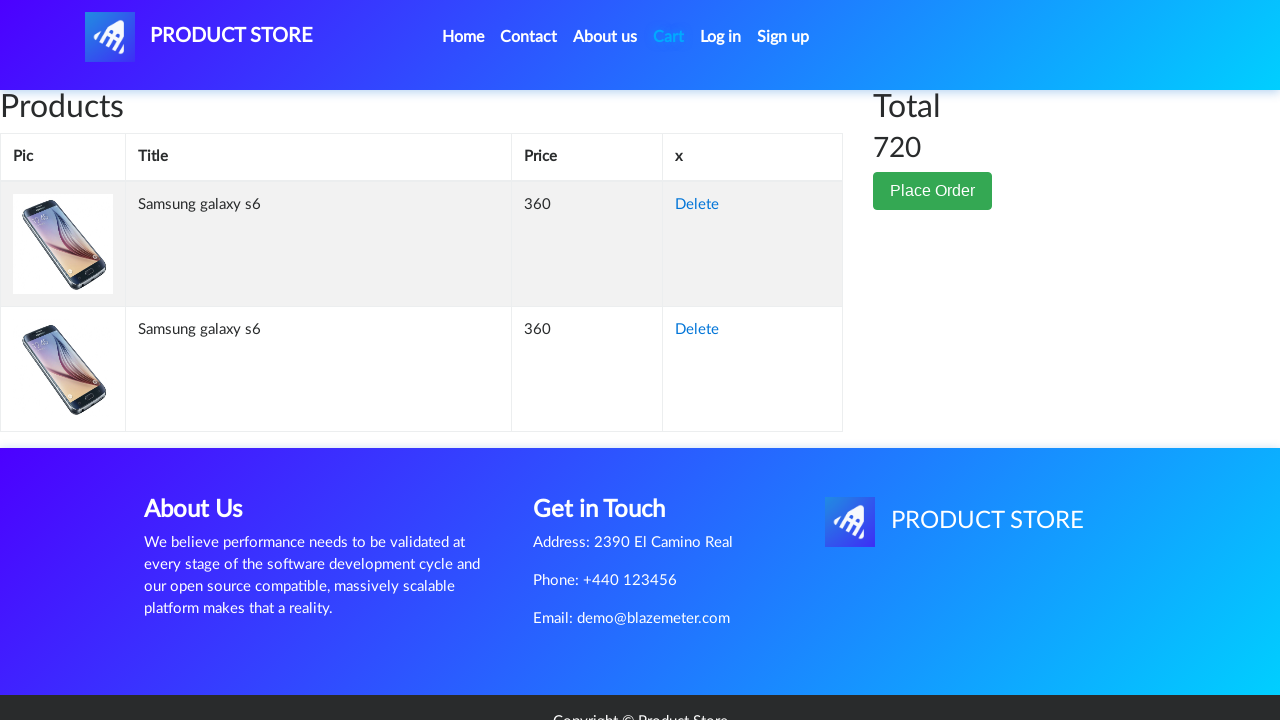

Waited for total price element to appear
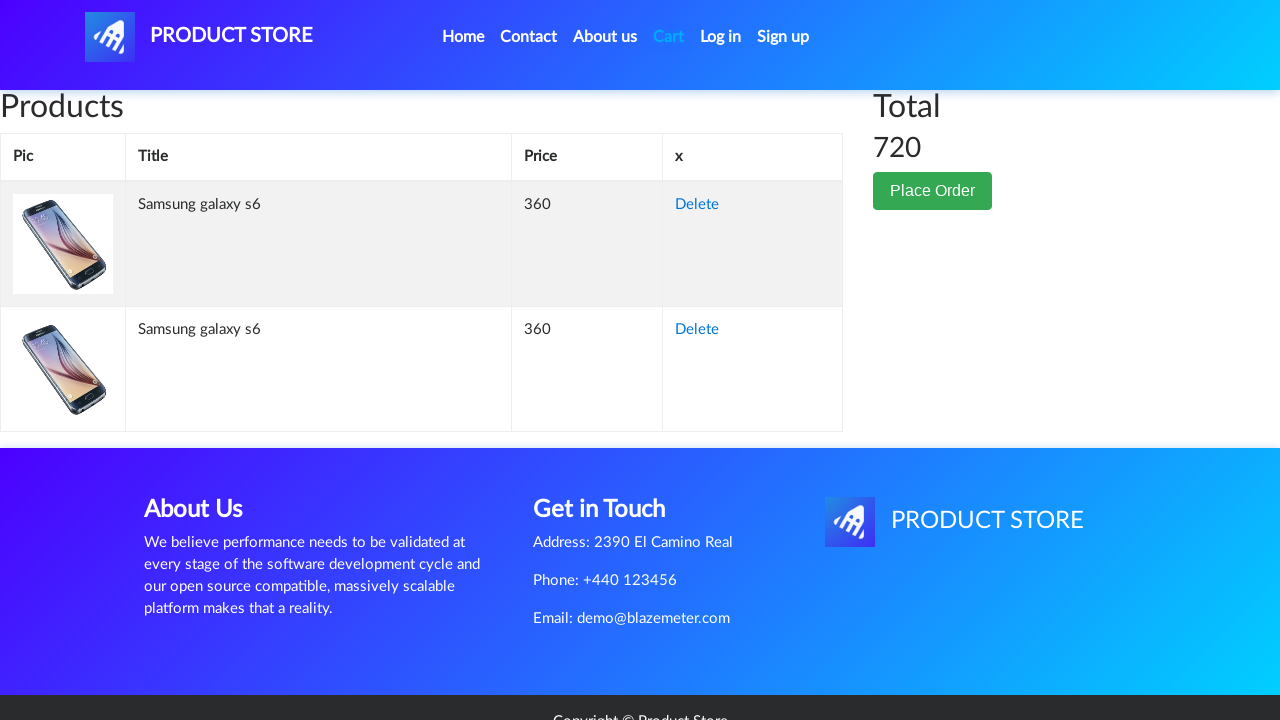

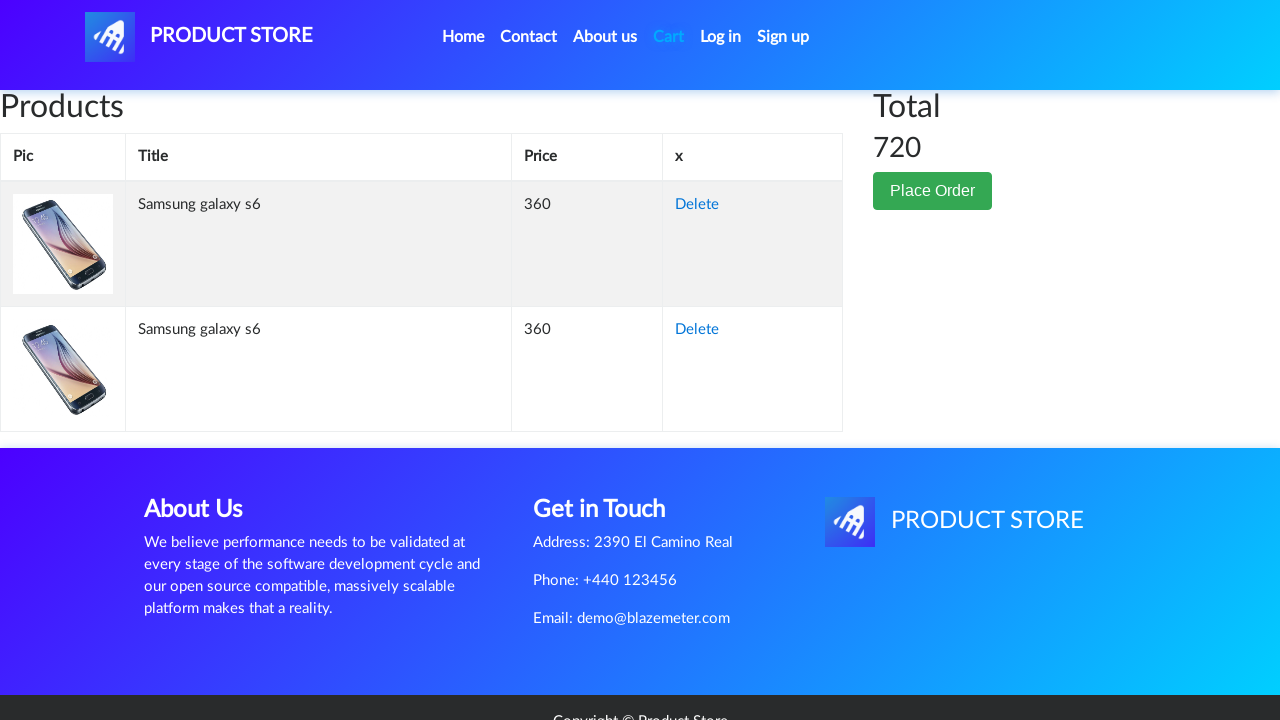